Tests a math exercise page where two numbers are displayed, the user must calculate their sum, select the result from a dropdown, and submit the form.

Starting URL: http://suninjuly.github.io/selects1.html

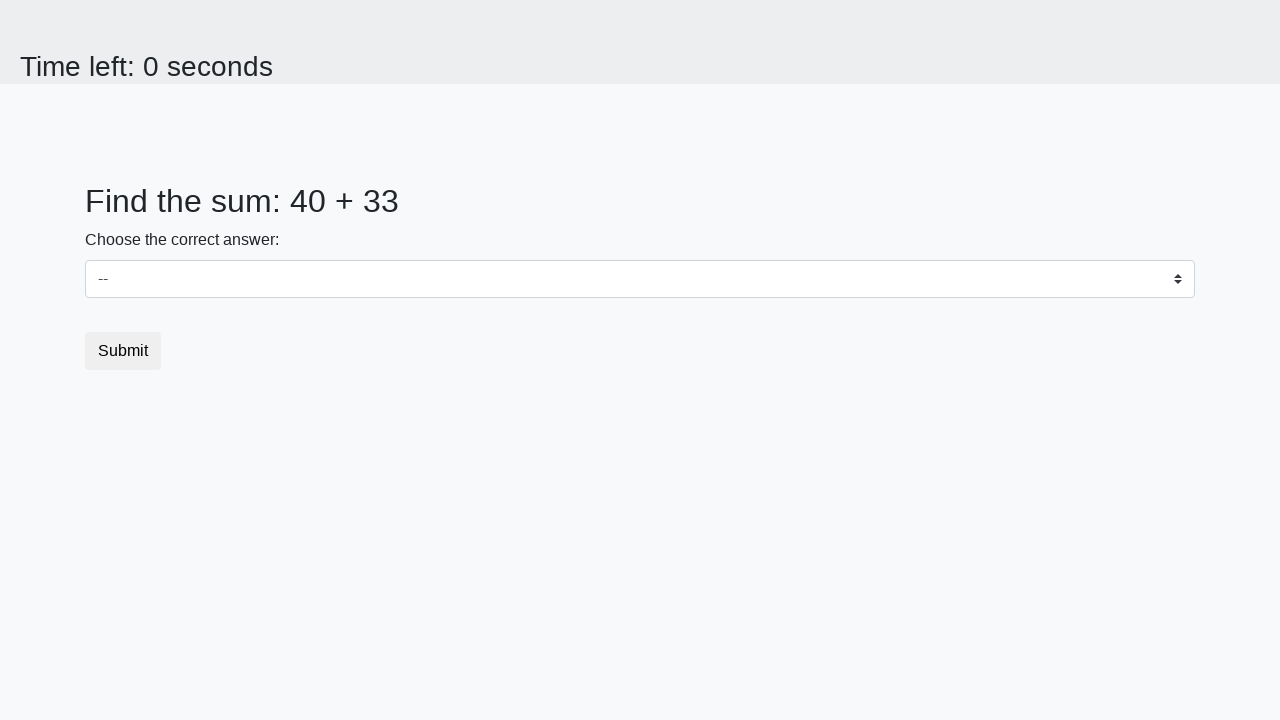

Retrieved first number from the page
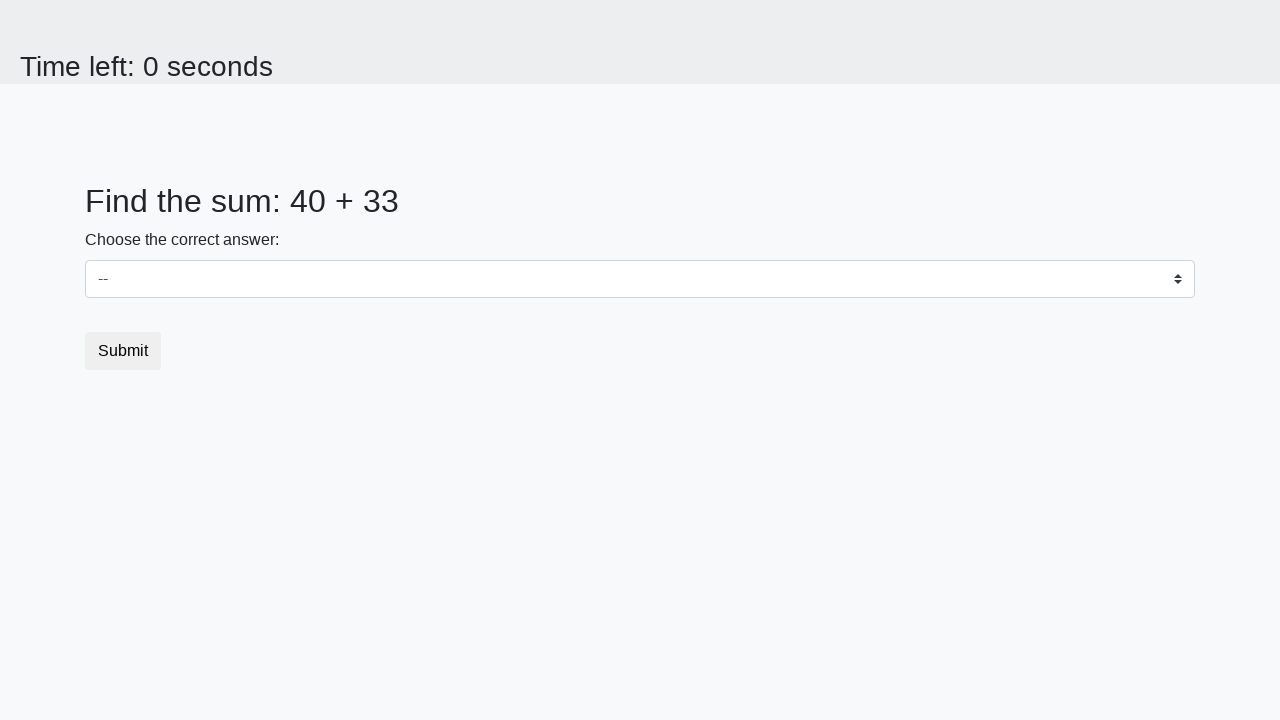

Retrieved second number from the page
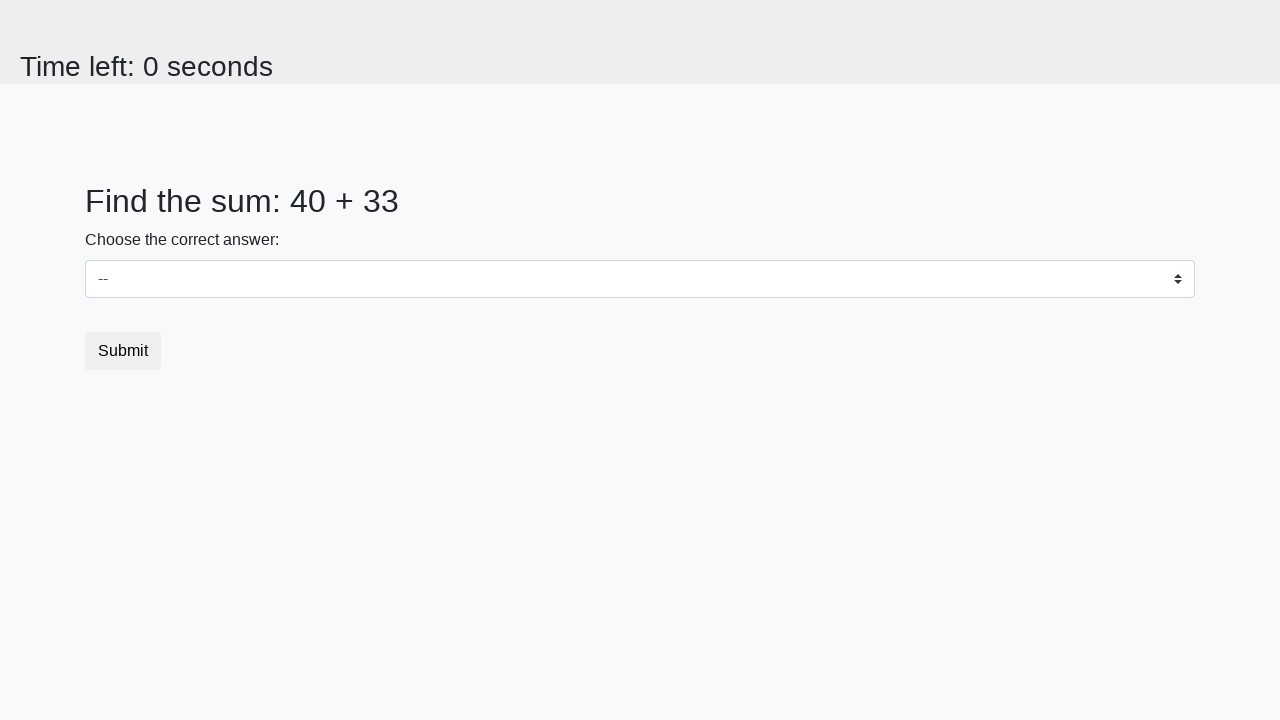

Calculated sum of 40 + 33 = 73
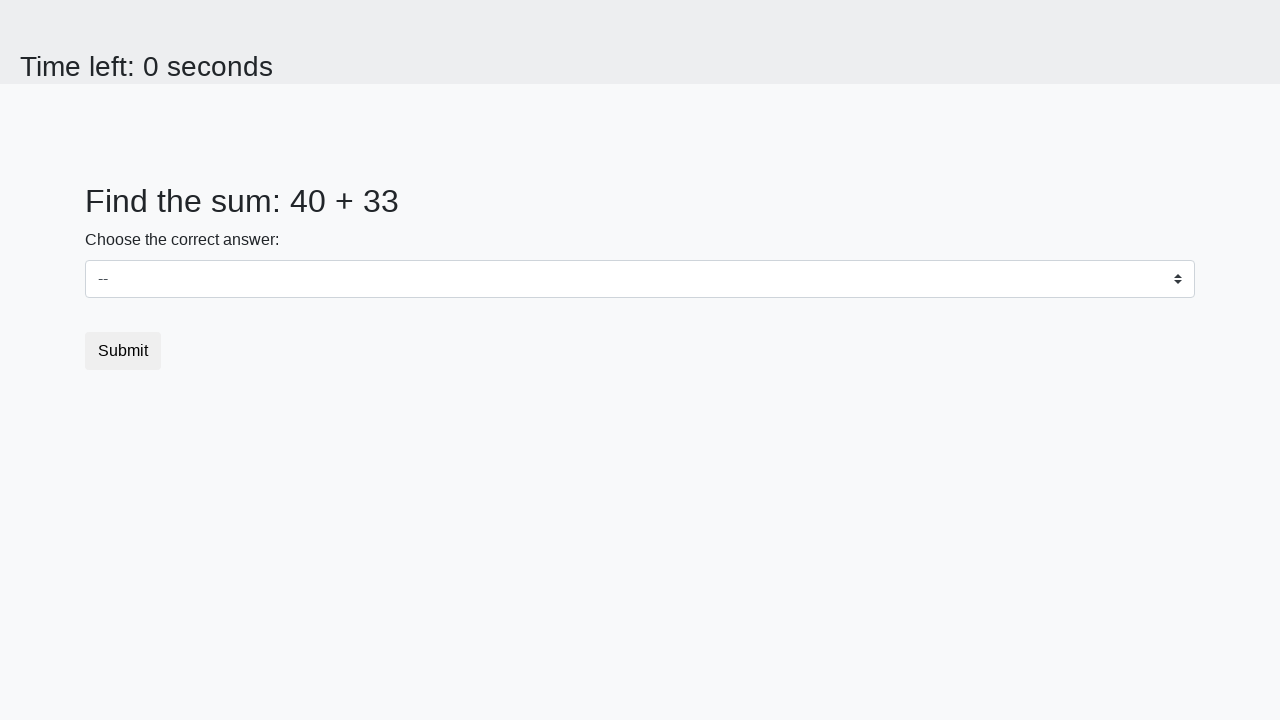

Selected result '73' from dropdown menu on select
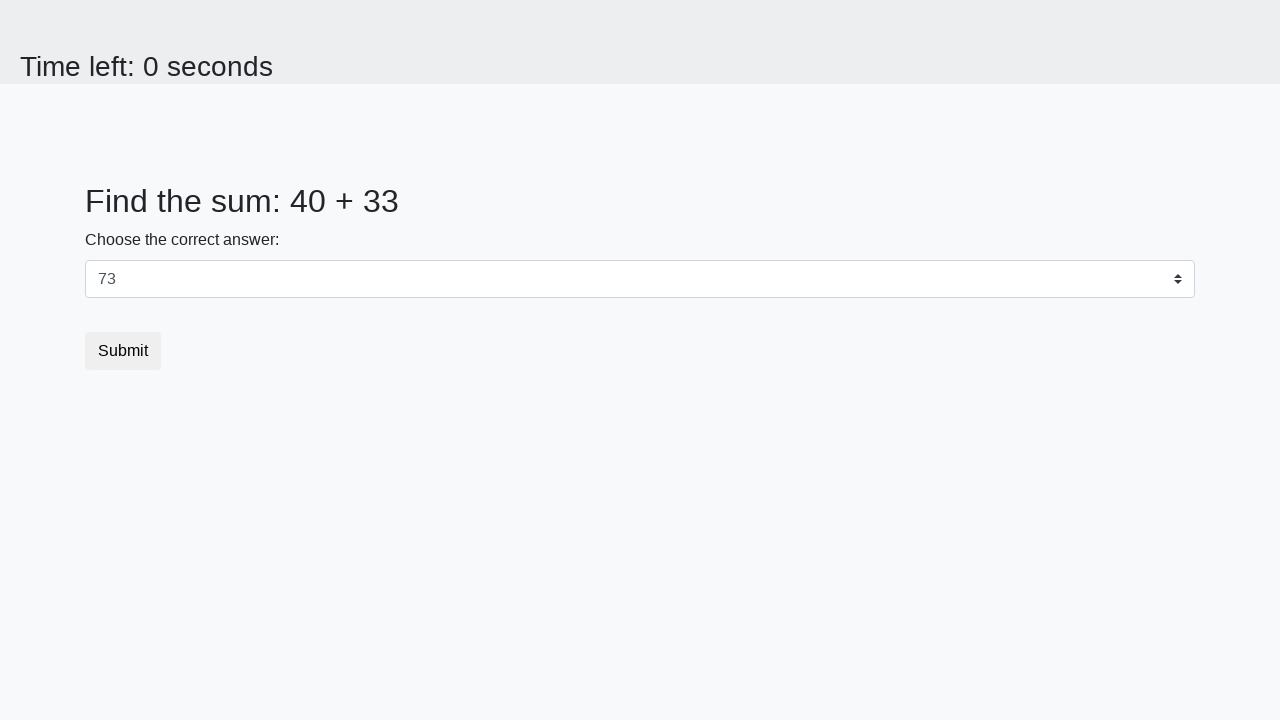

Clicked submit button to submit the math exercise form at (123, 351) on .btn.btn-default
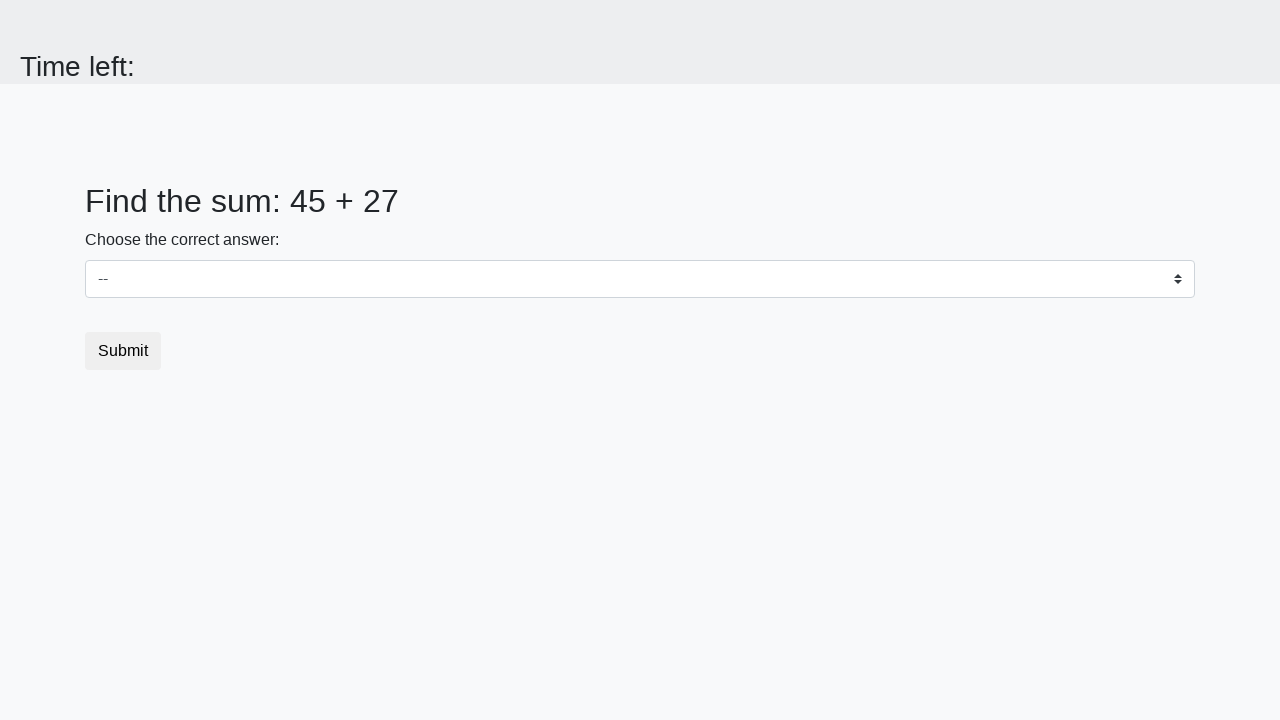

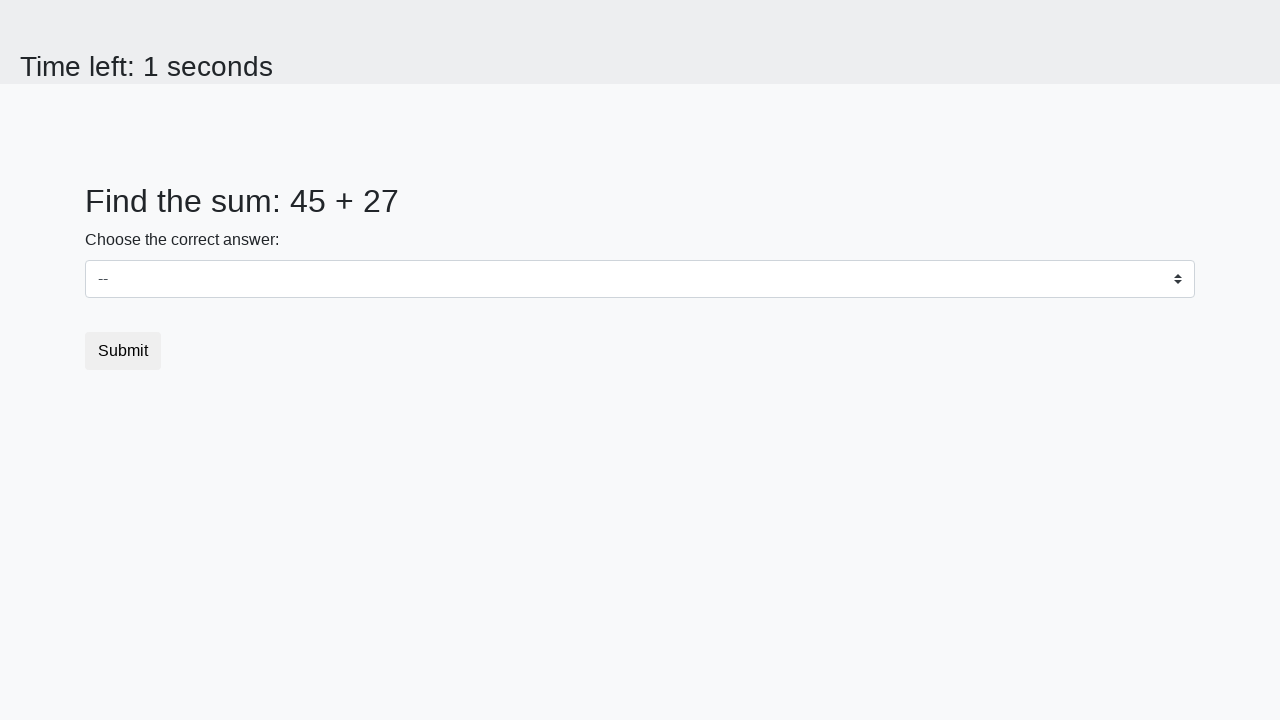